Tests tab switching by clicking a link that opens new tab and switching to it

Starting URL: https://omayo.blogspot.com

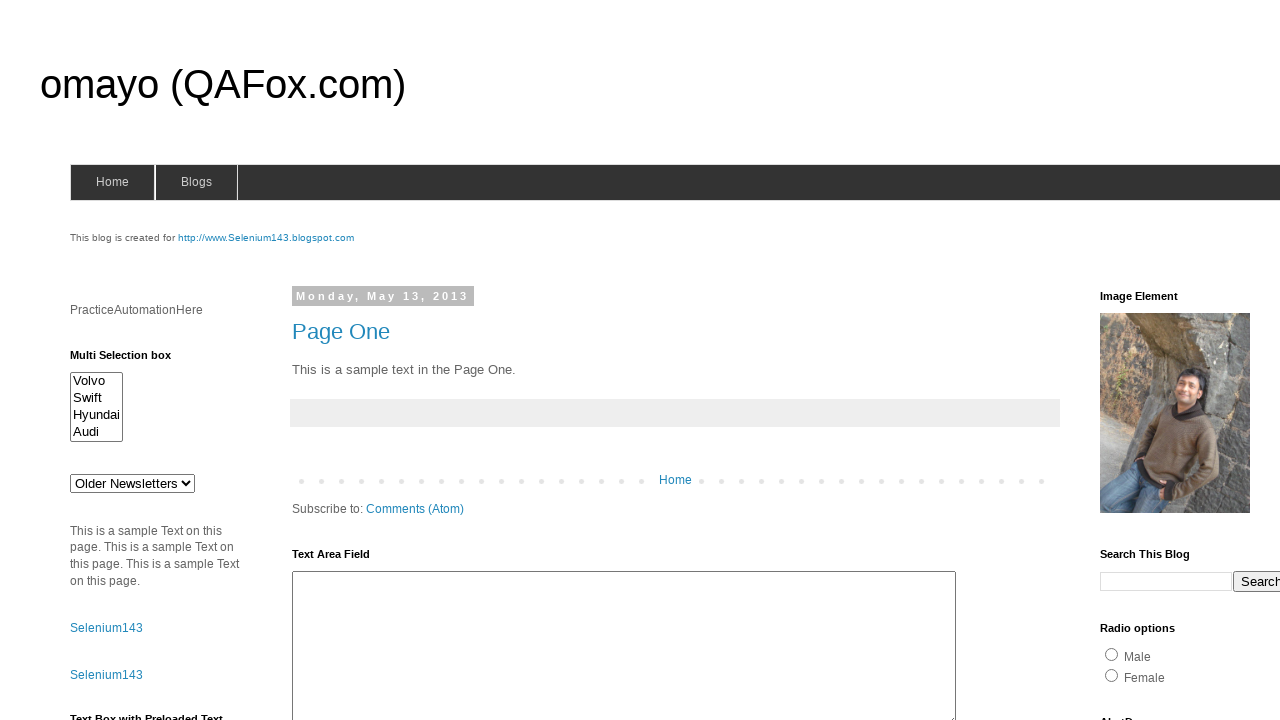

Clicked link that opens new tab at (266, 238) on xpath=//*[@id='selenium143']
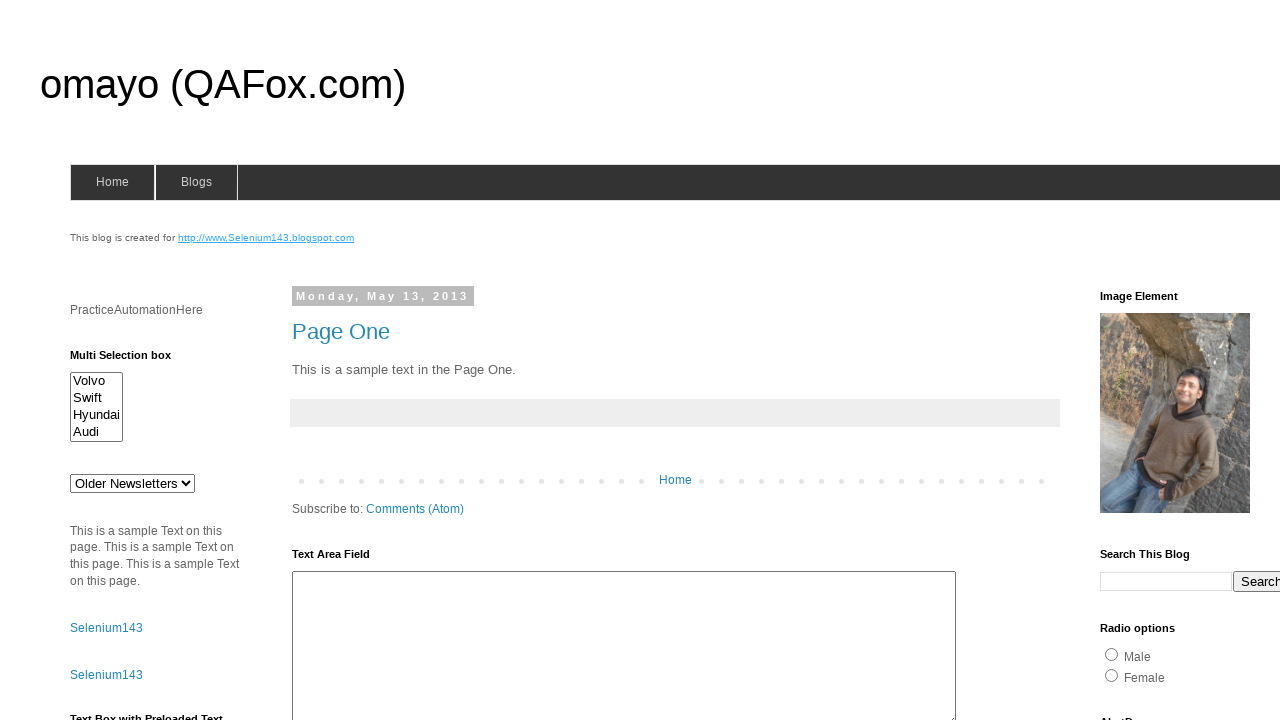

Switched to newly opened tab
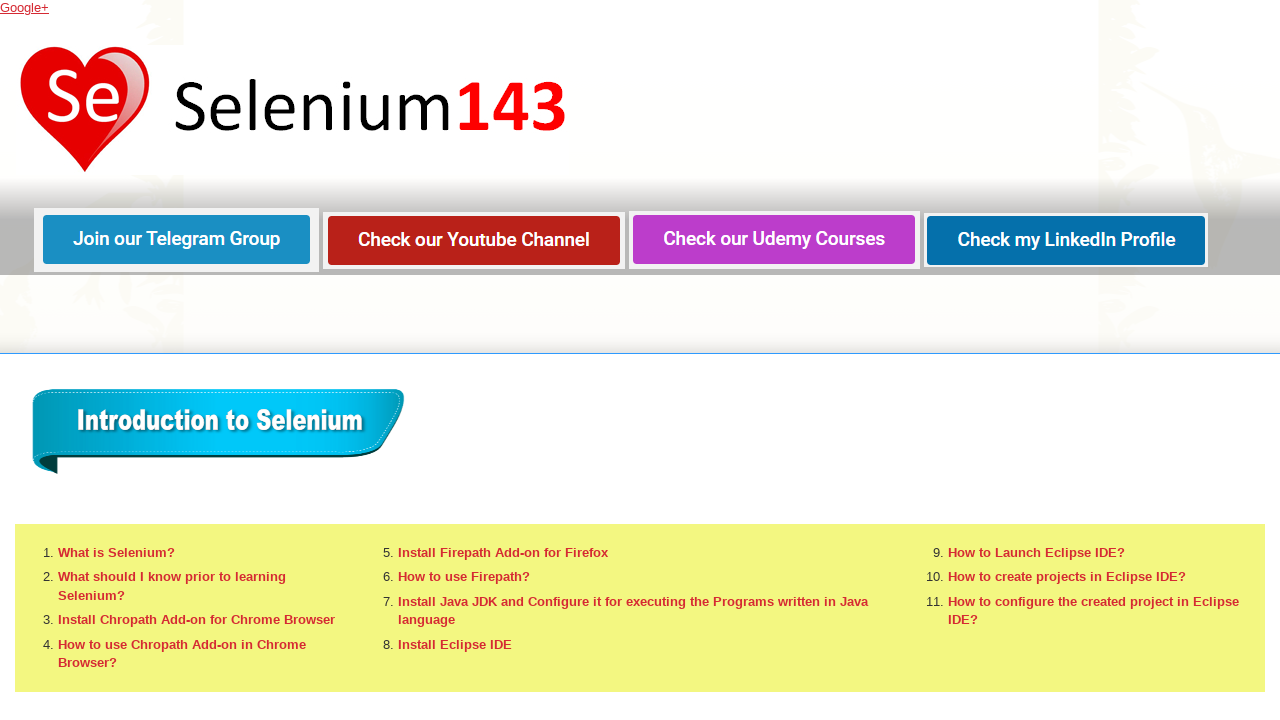

New tab page loaded
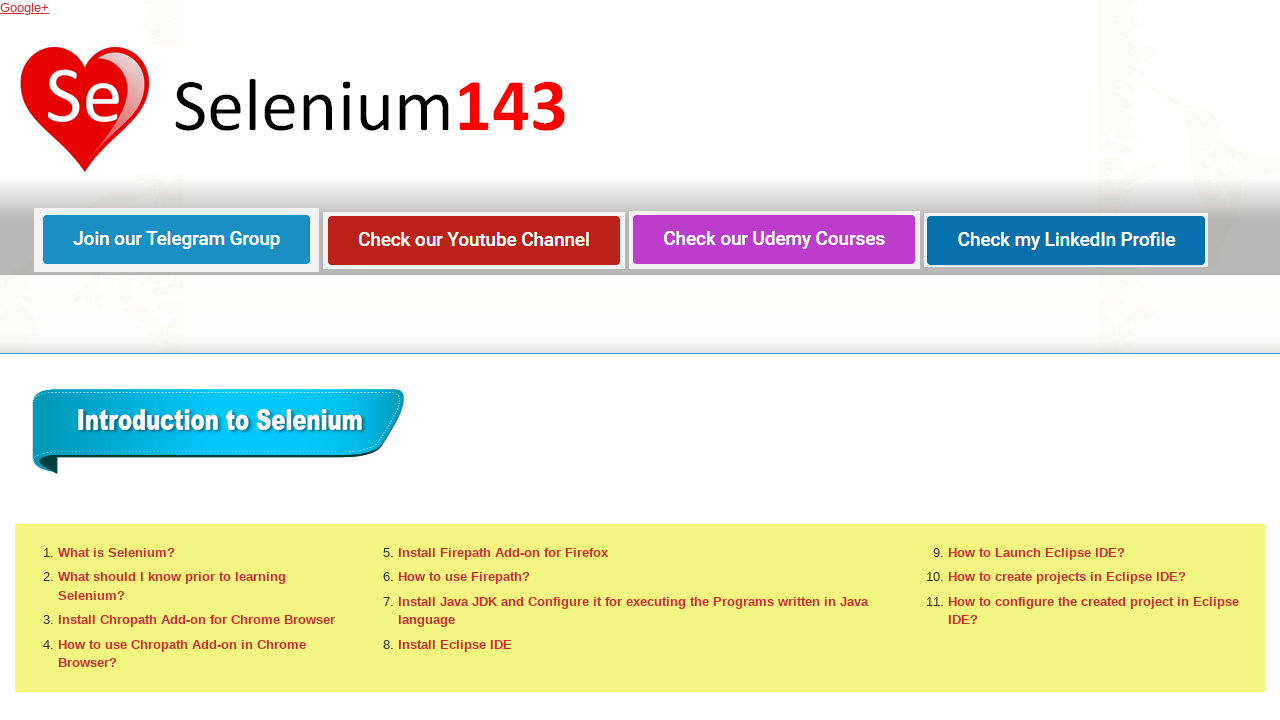

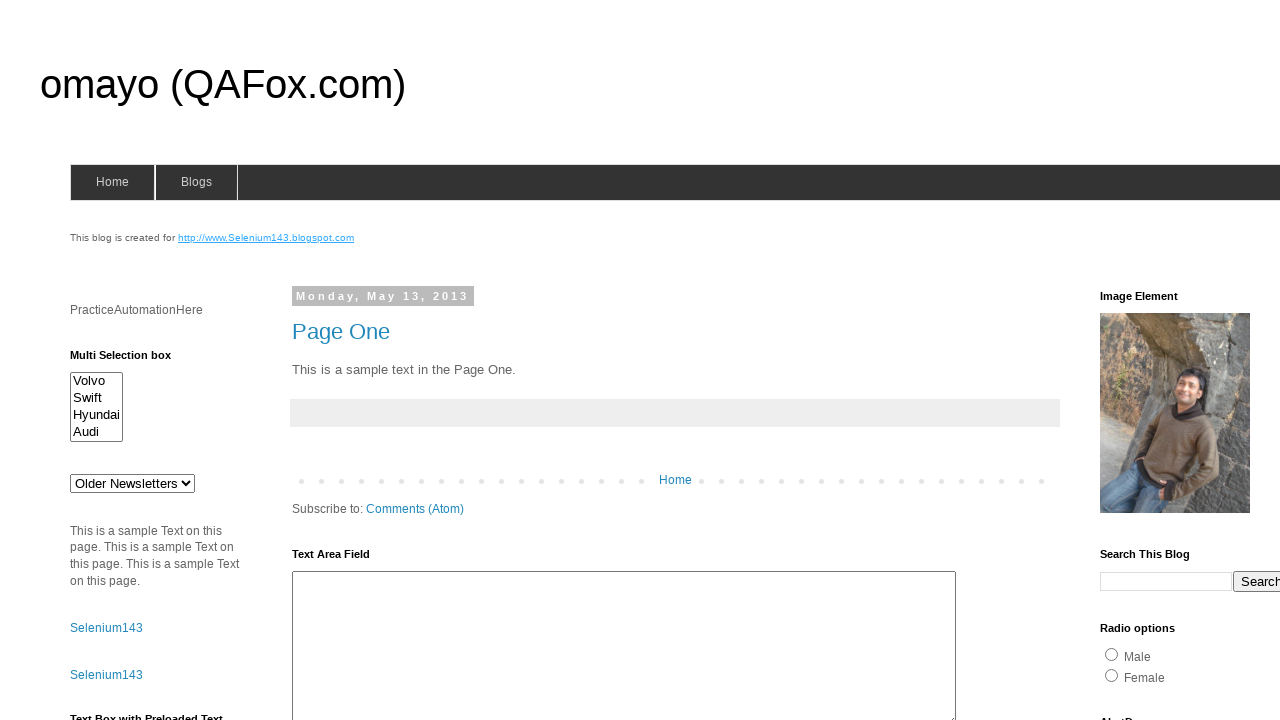